Tests iframe handling by navigating to nested iframes and filling a text field within the inner iframe

Starting URL: https://demo.automationtesting.in/Frames.html

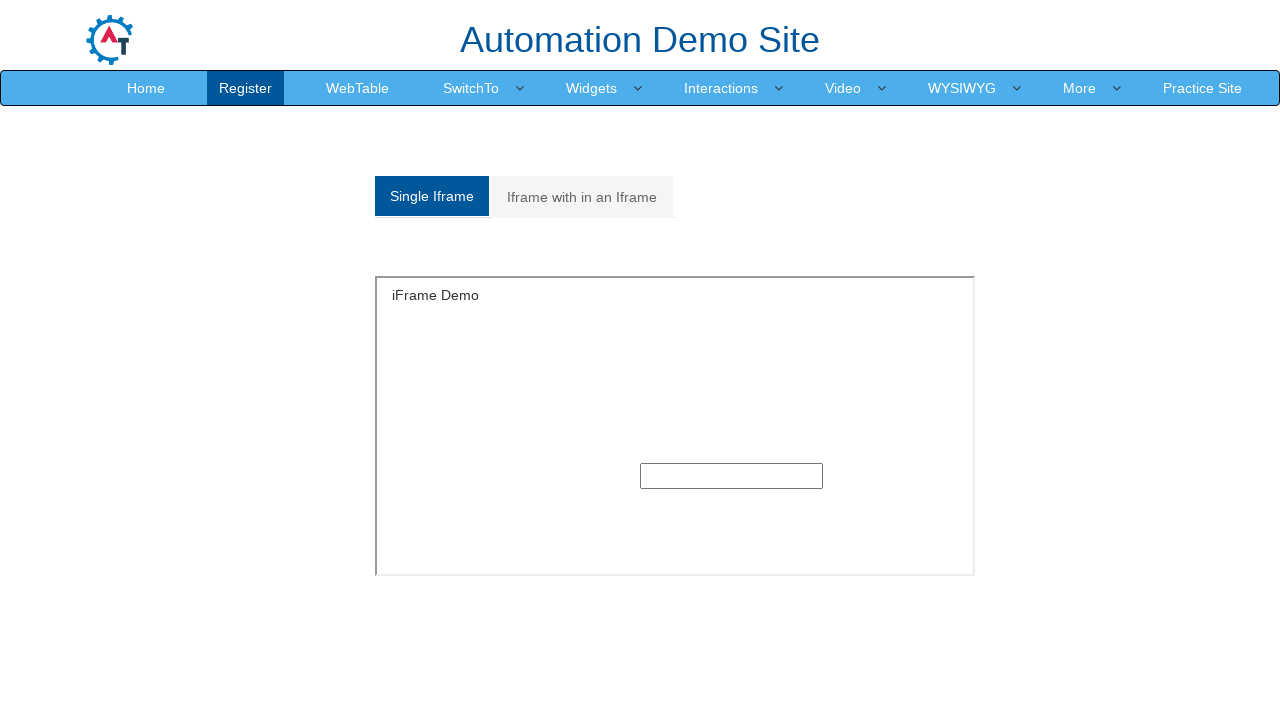

Clicked on 'Iframe with in an Iframe' tab at (582, 197) on xpath=//a[normalize-space()='Iframe with in an Iframe']
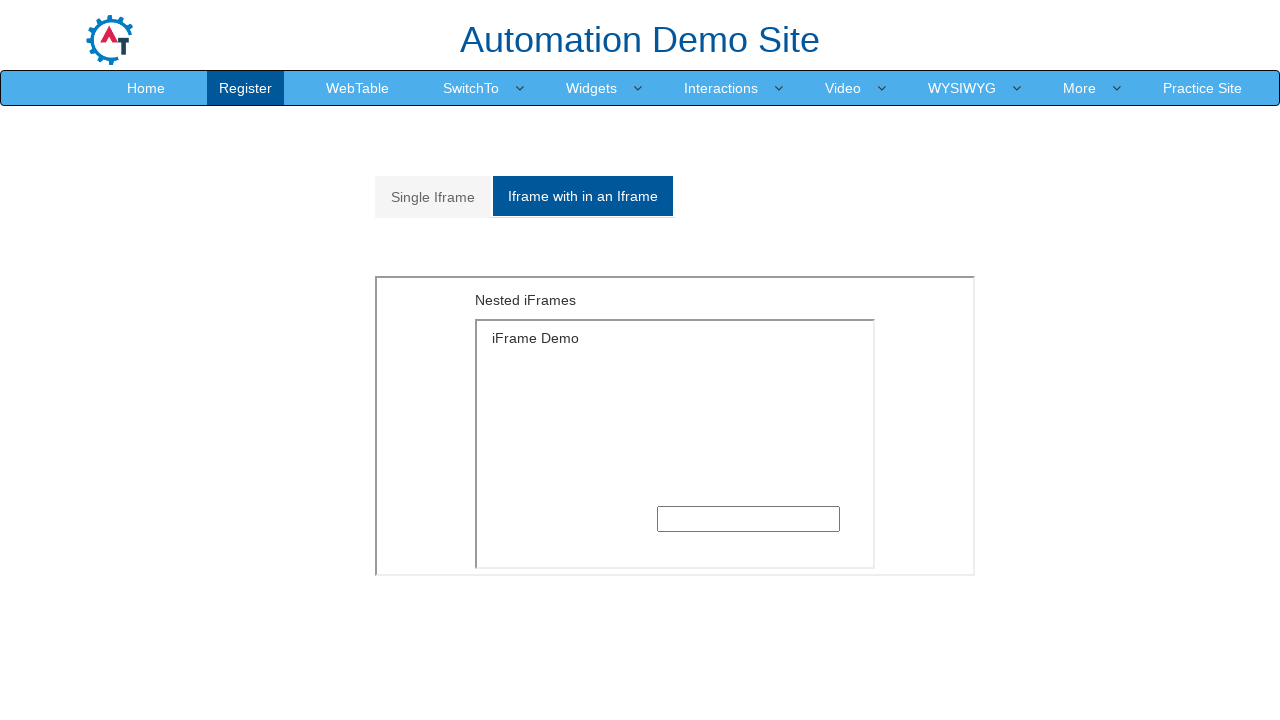

Located outer iframe with src='MultipleFrames.html'
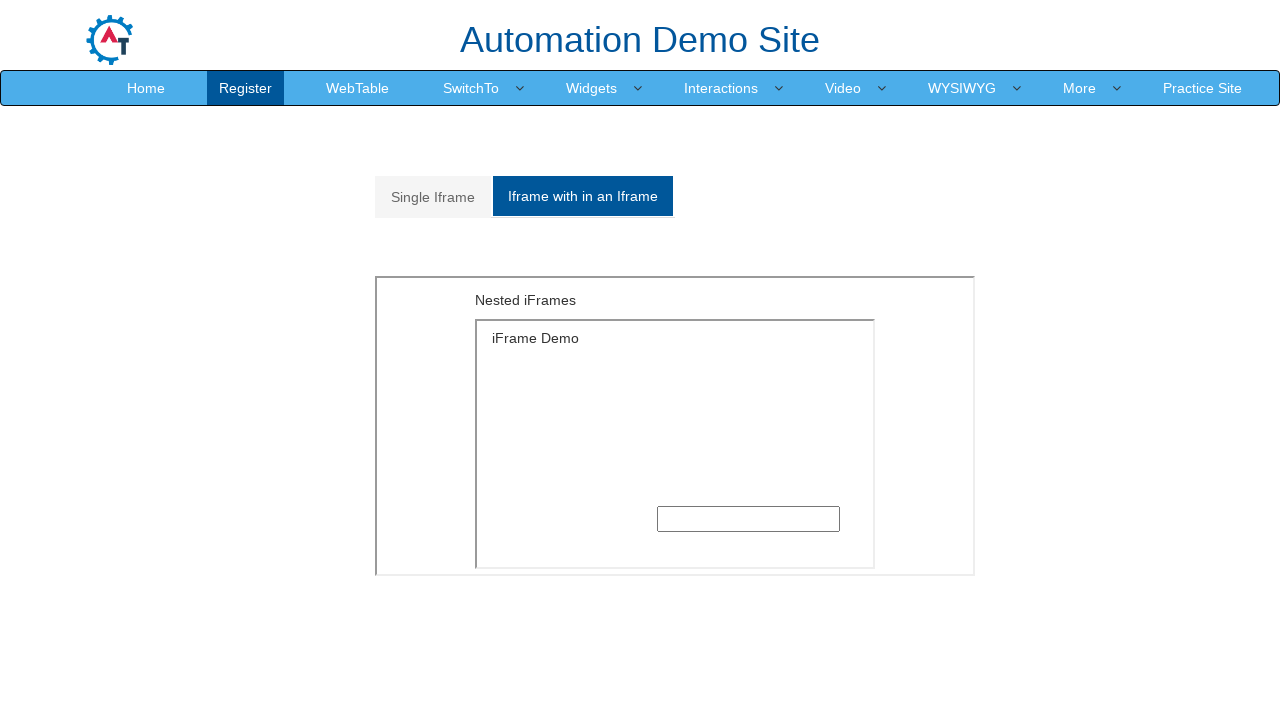

Located inner iframe within outer iframe
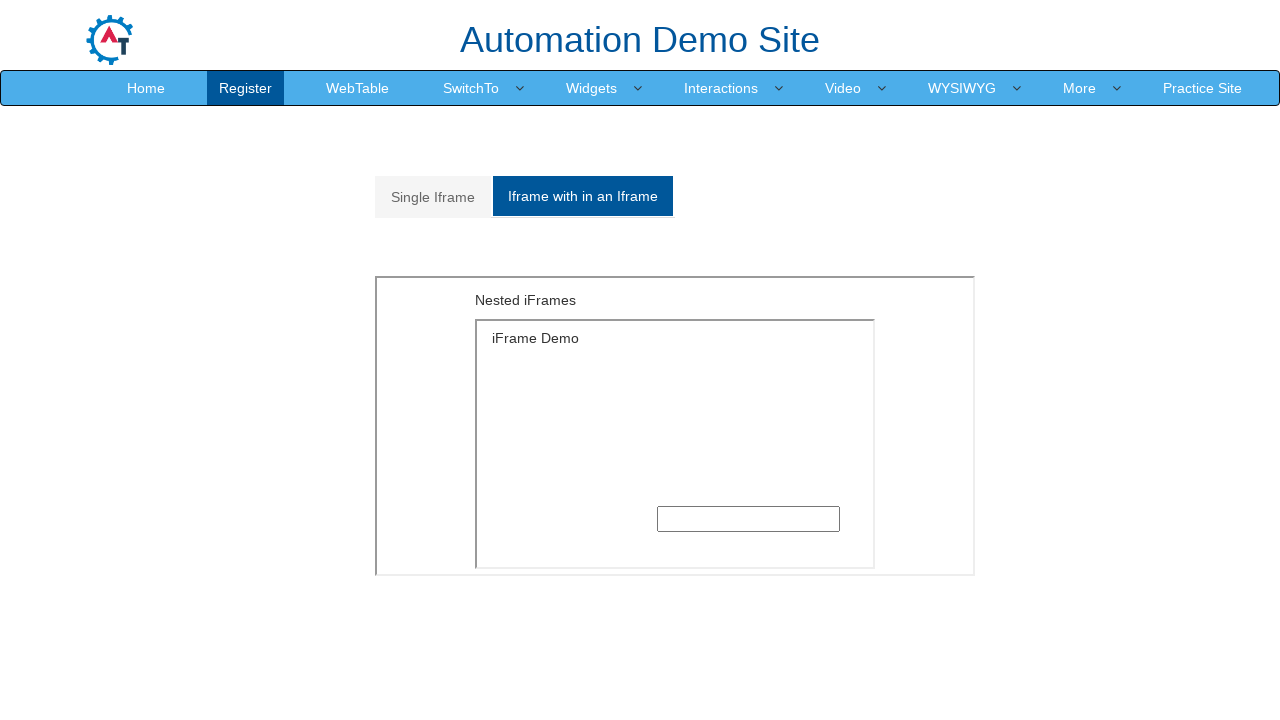

Filled text field in inner iframe with 'welcome' on xpath=//iframe[@src='MultipleFrames.html'] >> internal:control=enter-frame >> xp
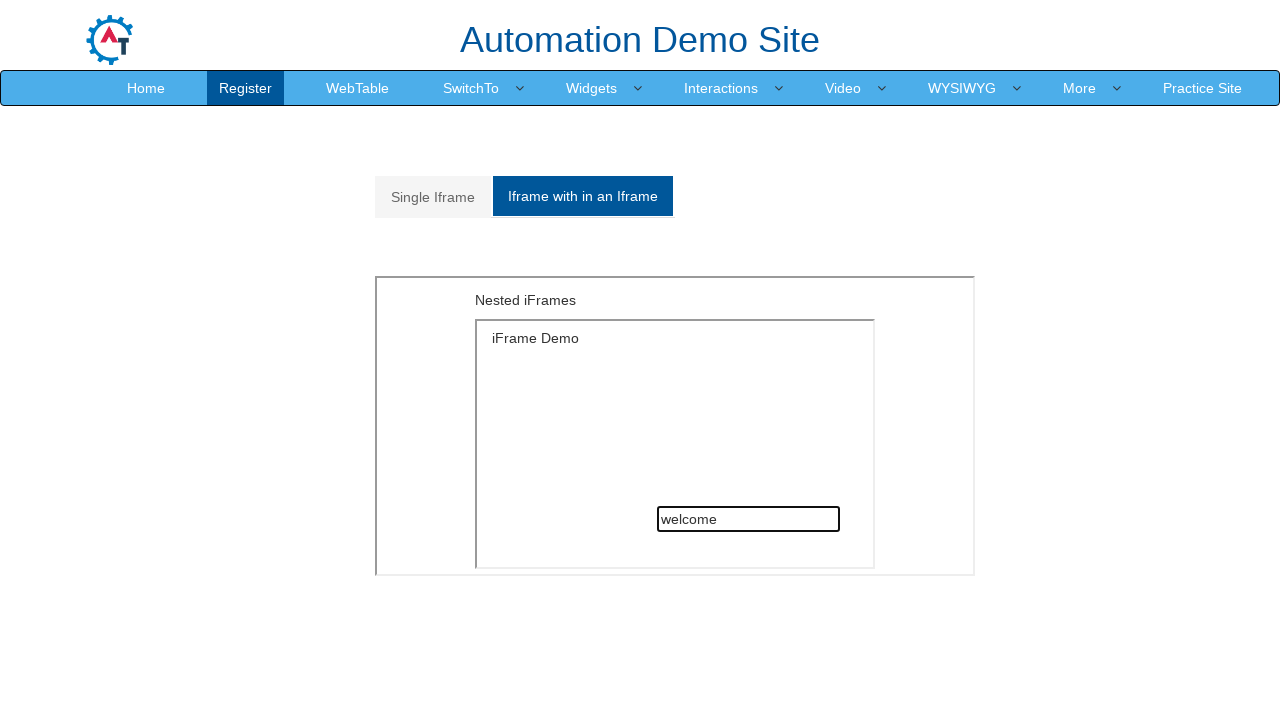

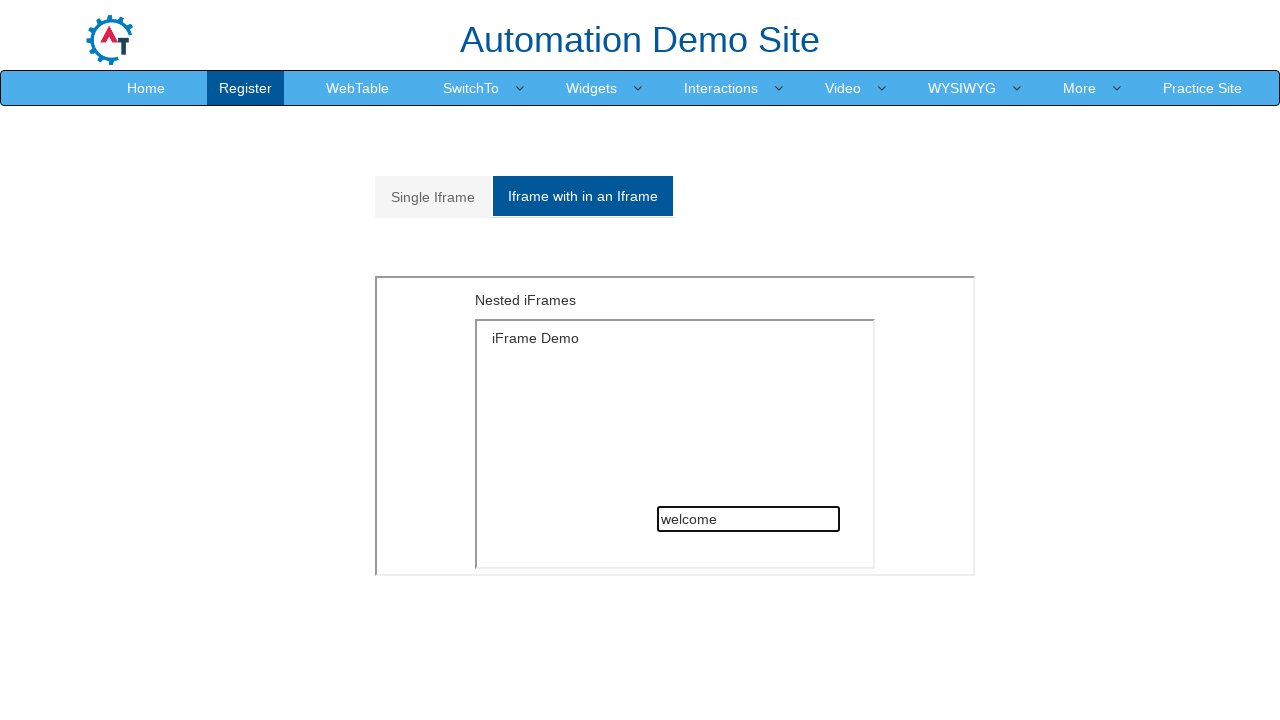